Tests input field functionality by entering numeric values, clearing the field, and entering new values to verify basic input operations work correctly.

Starting URL: http://the-internet.herokuapp.com/inputs

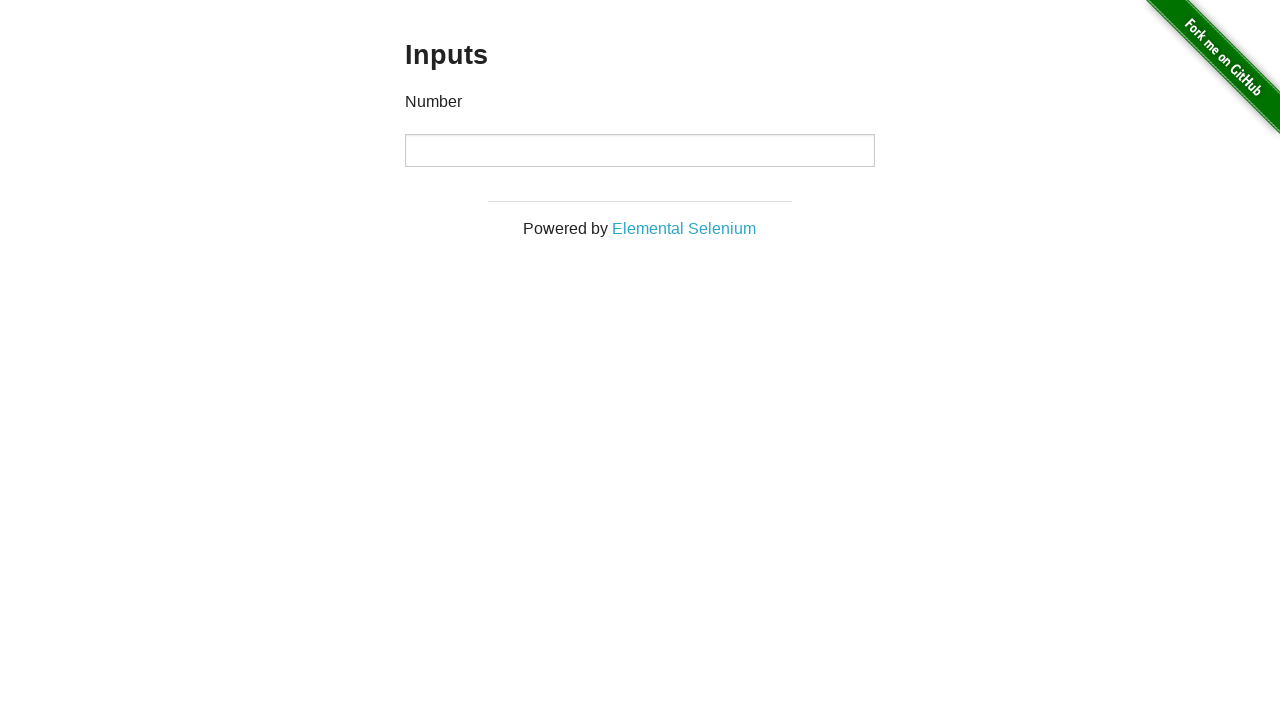

Entered initial numeric value '1000' into input field on input
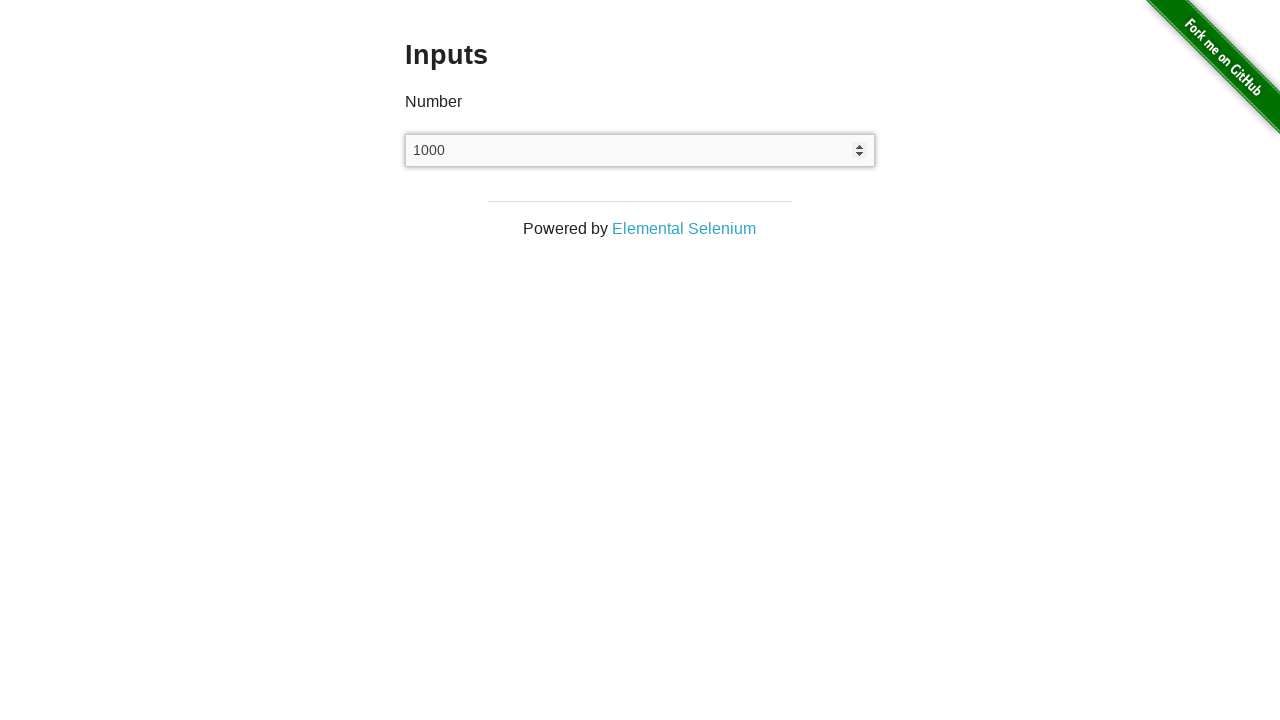

Cleared the input field on input
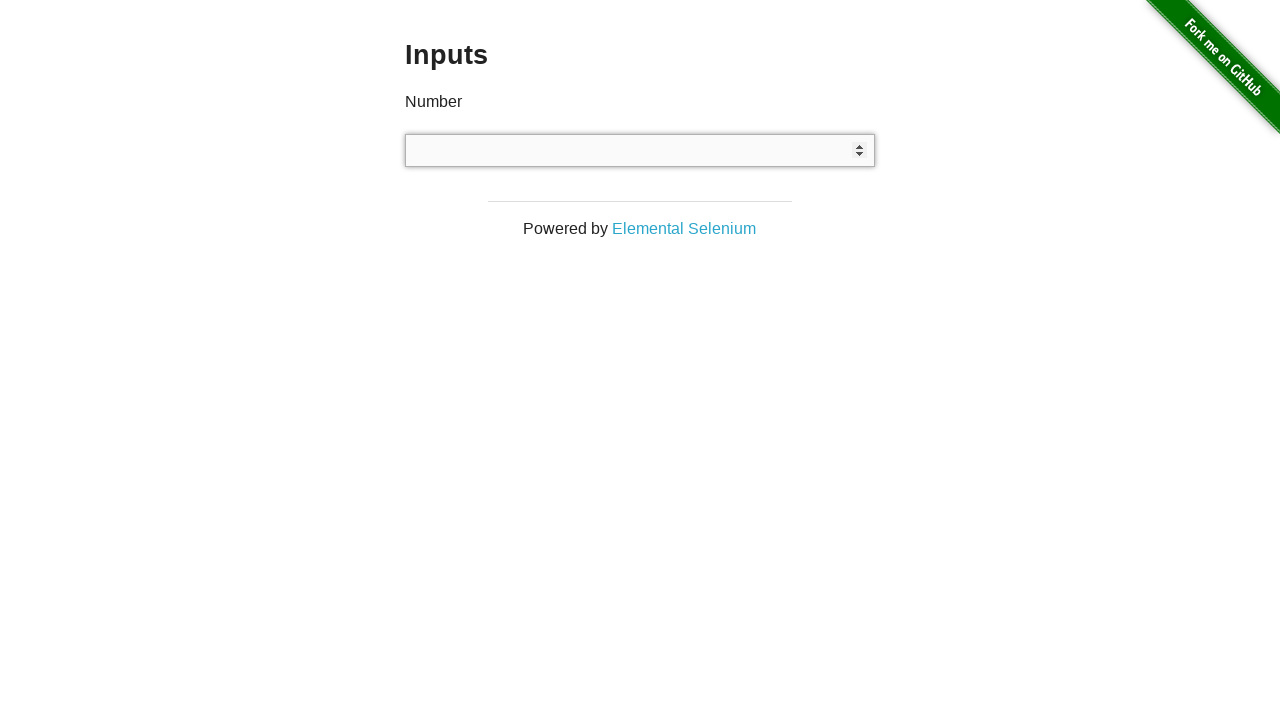

Entered new numeric value '999' into input field on input
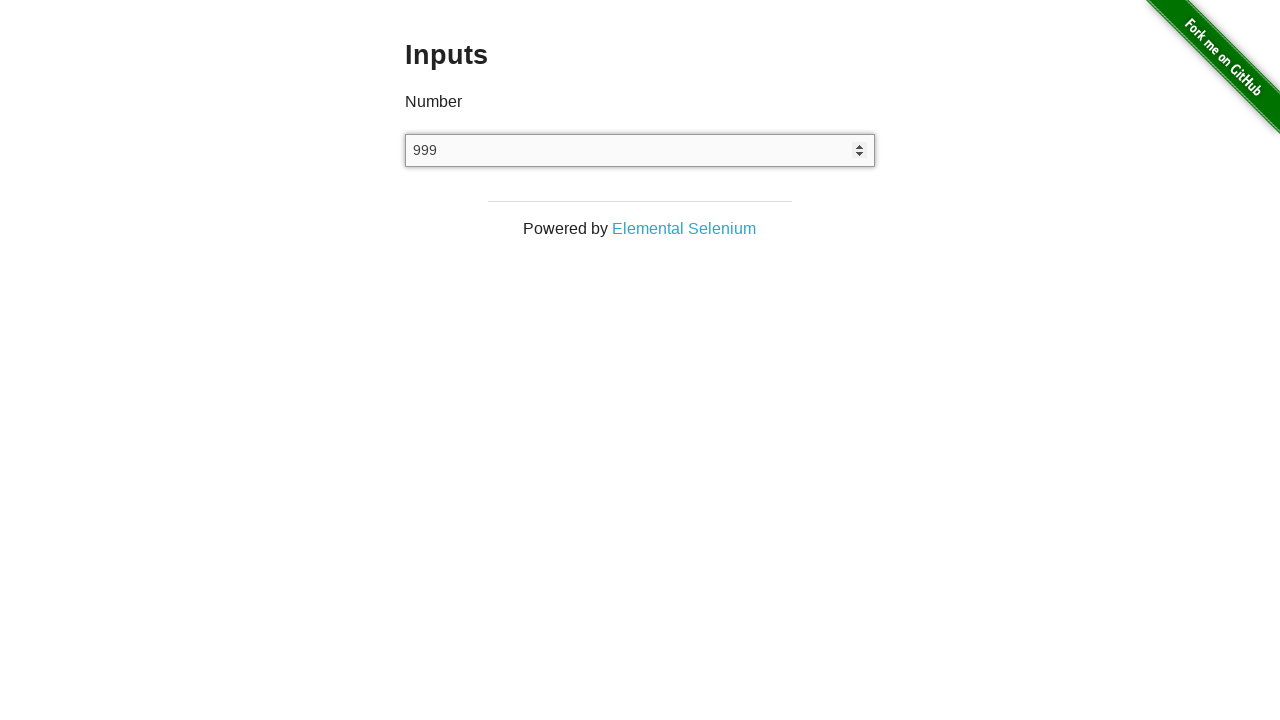

Verified that input field contains the value '999'
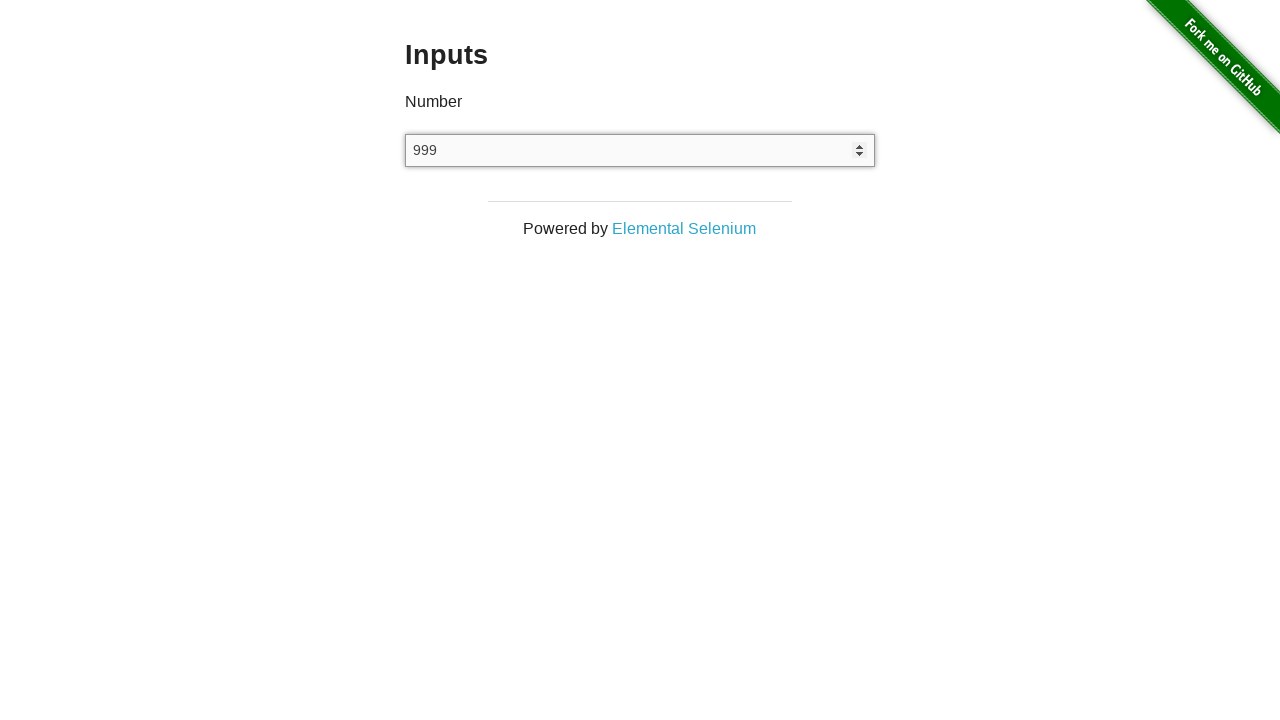

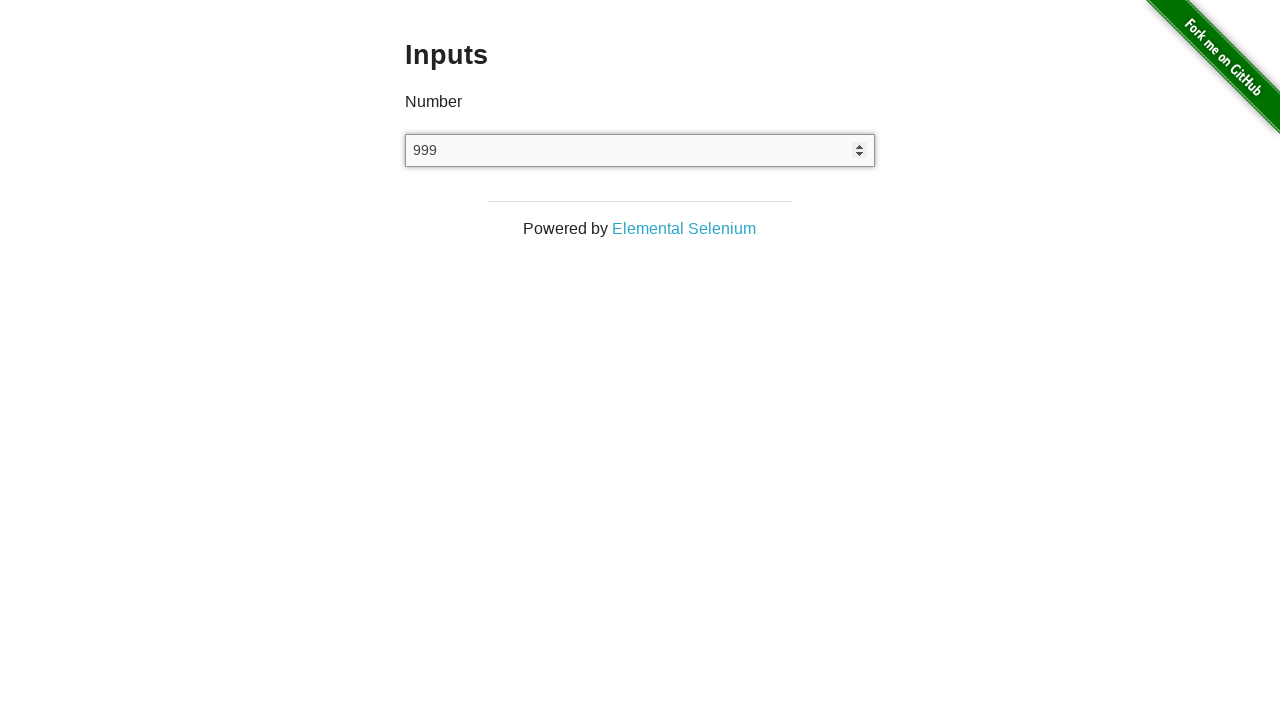